Tests radio button selection by selecting the second radio option and verifying it is selected

Starting URL: https://testpages.herokuapp.com/styled/basic-html-form-test.html

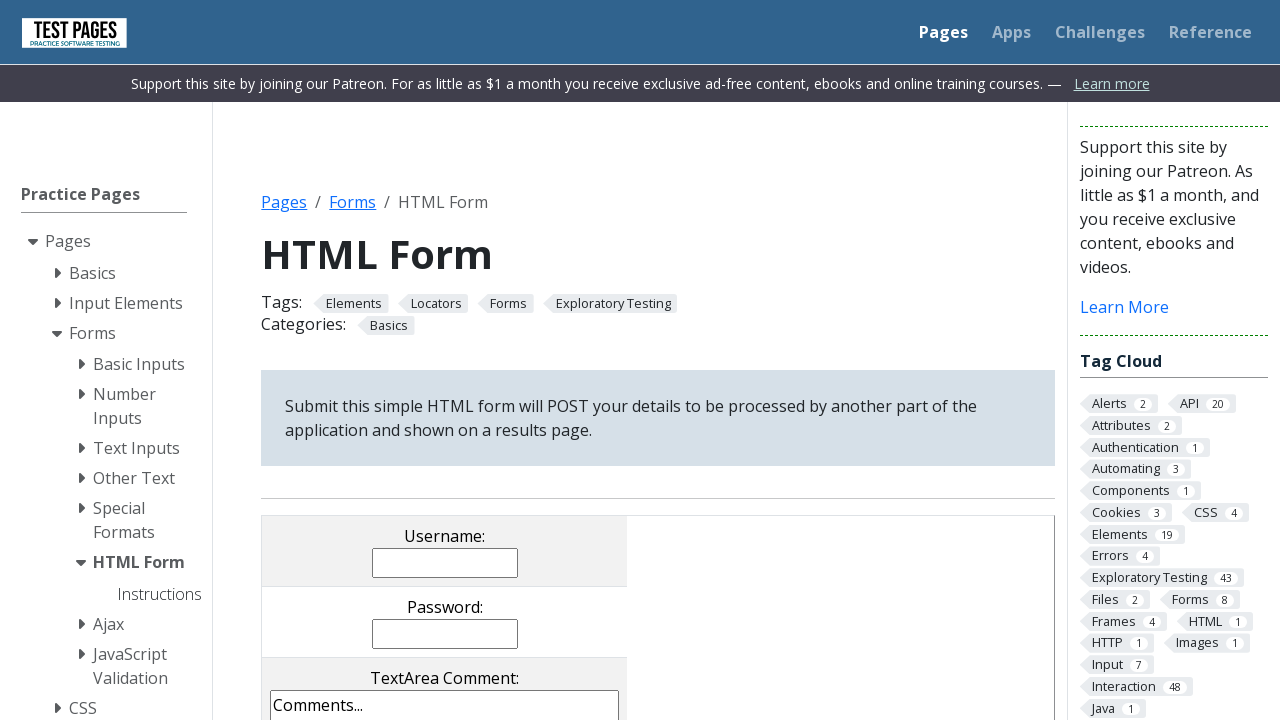

Set viewport size to 1920x1080
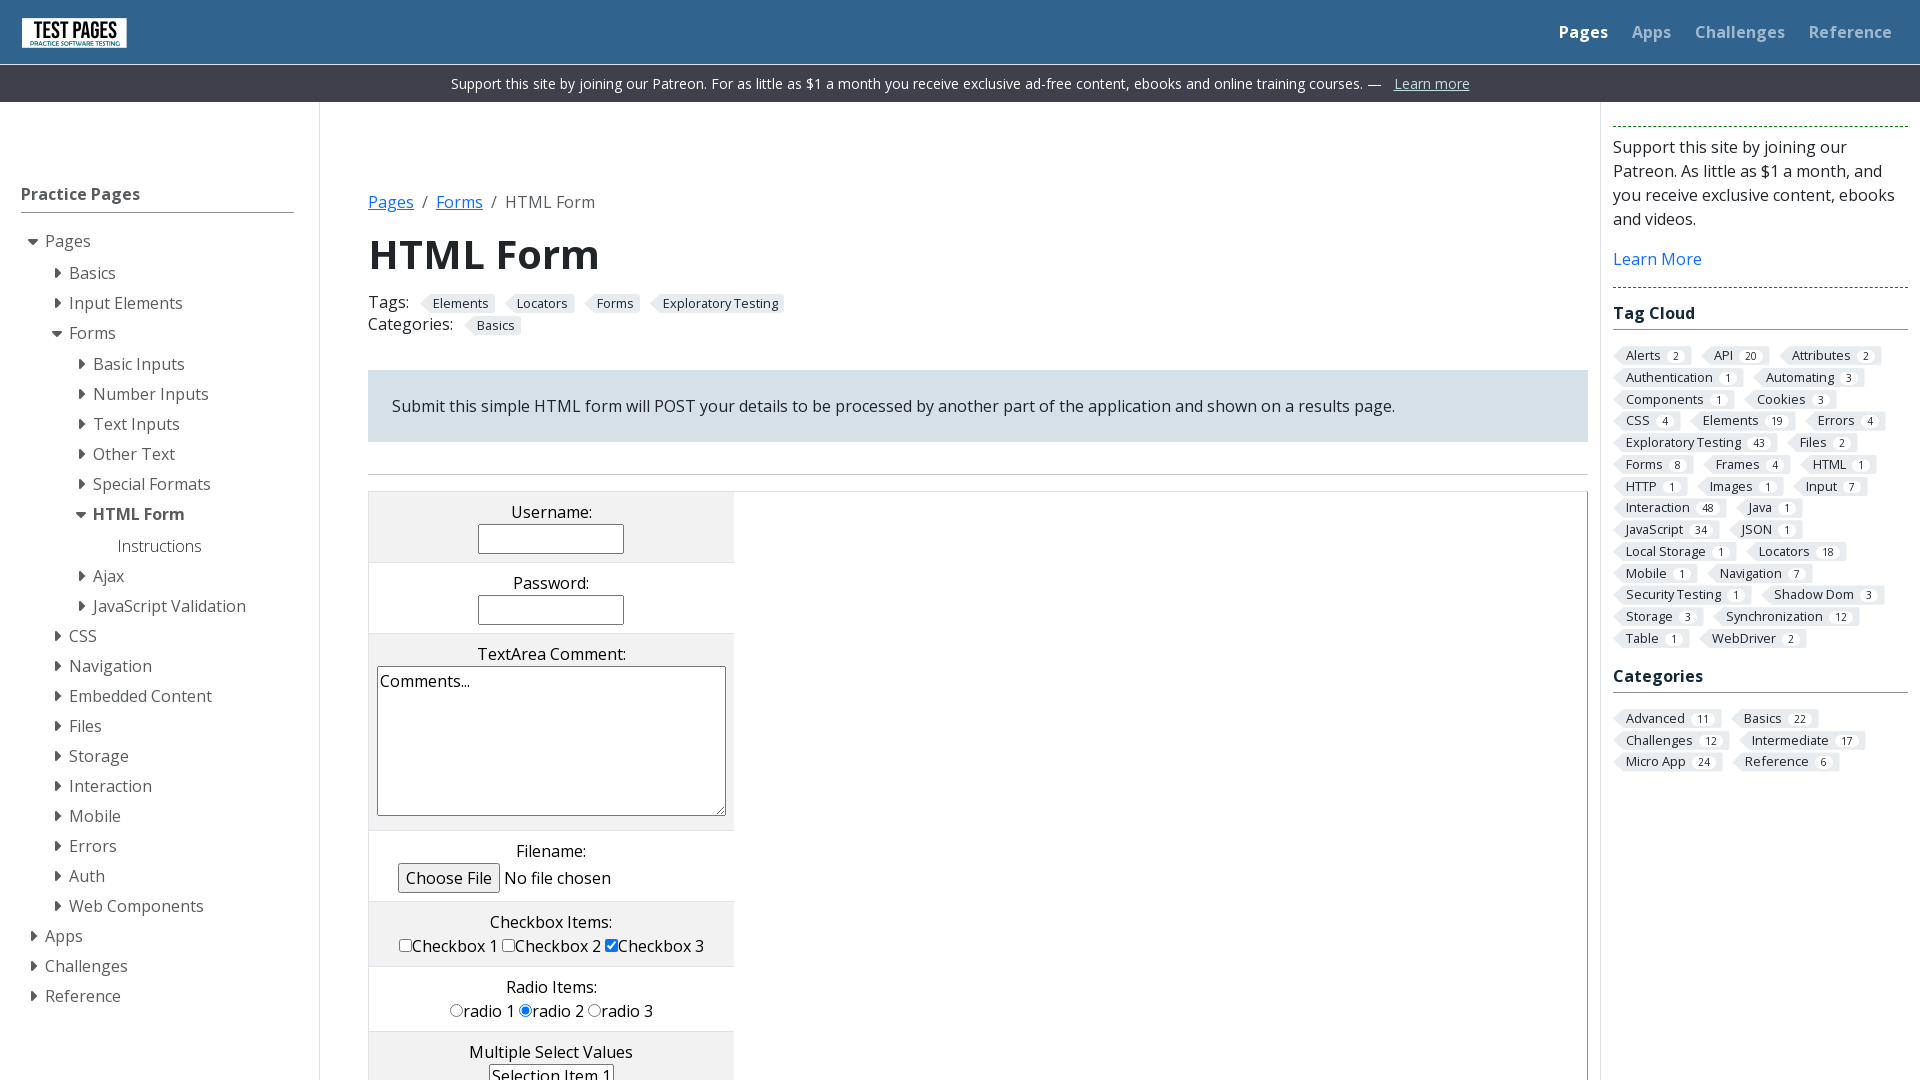

Selected radio button option 2 on input[name='radioval'][value='rd2']
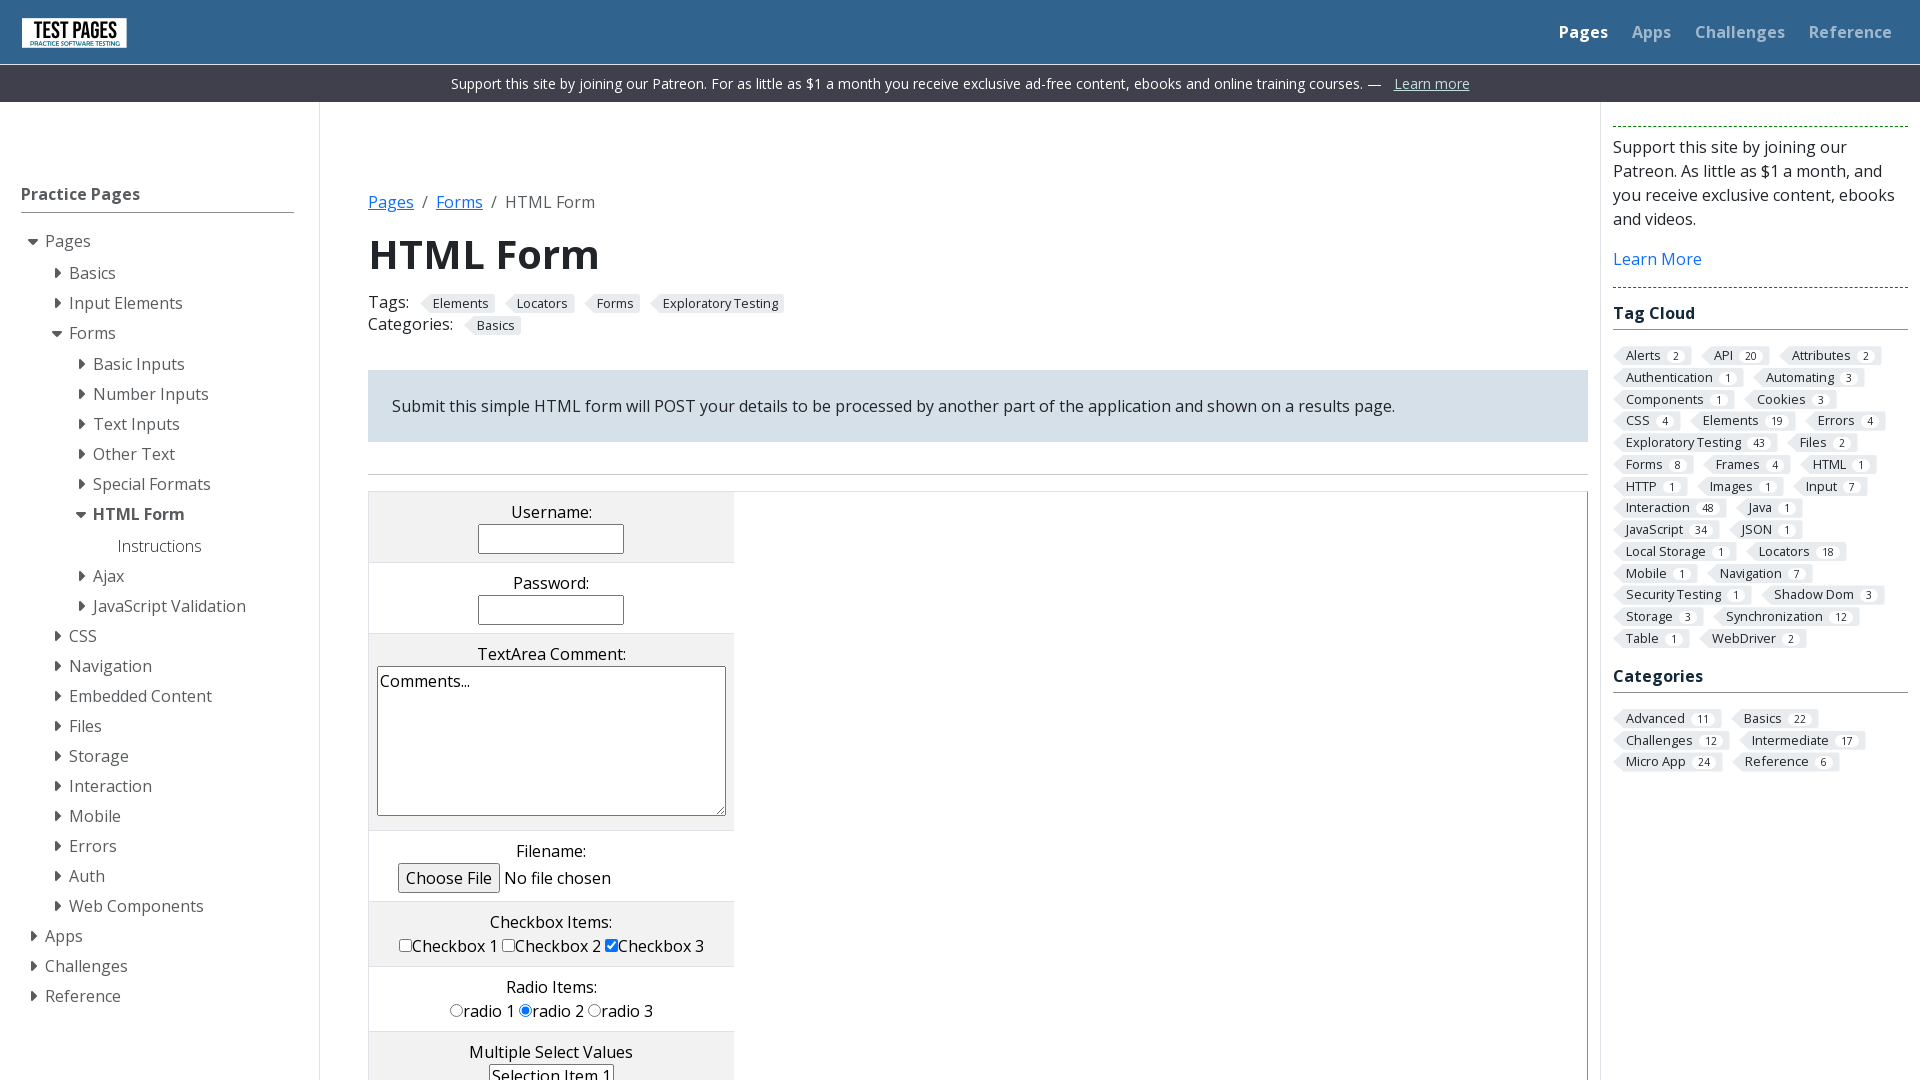

Verified radio button option 2 is selected
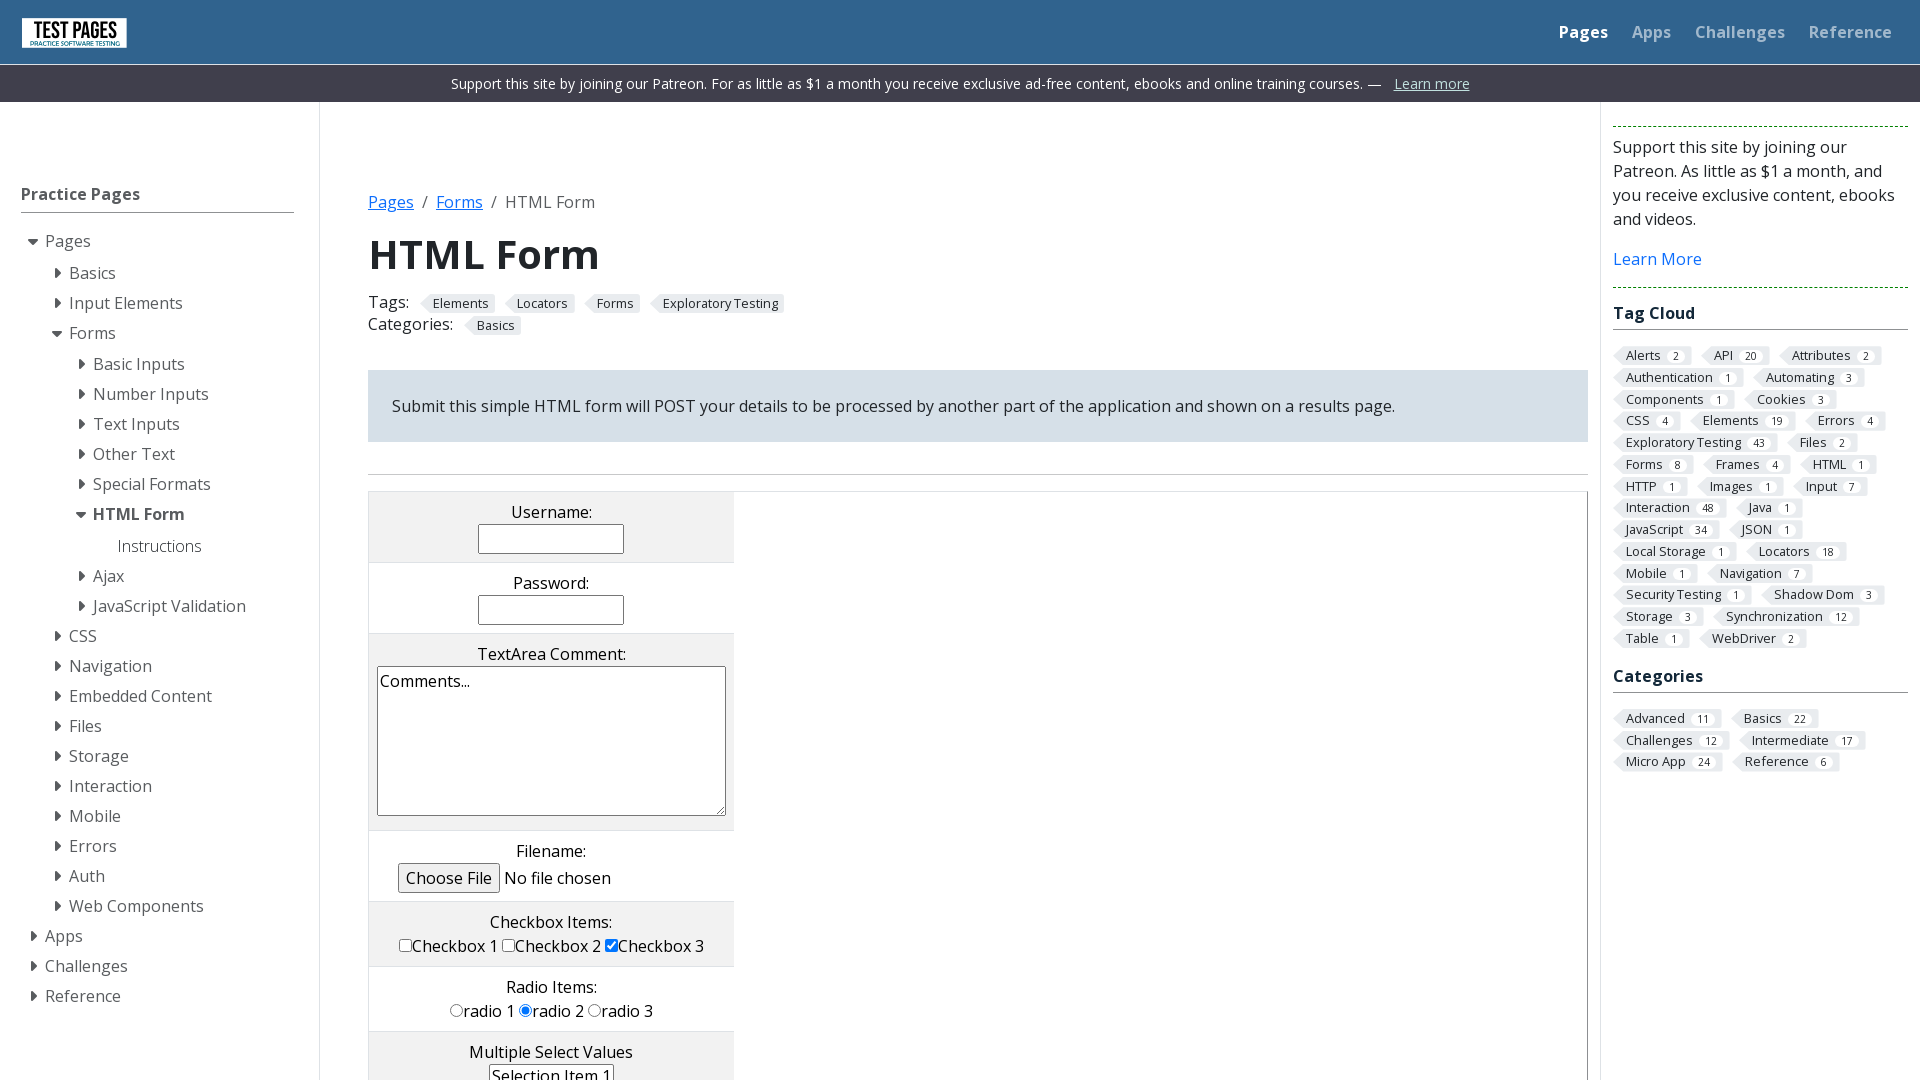

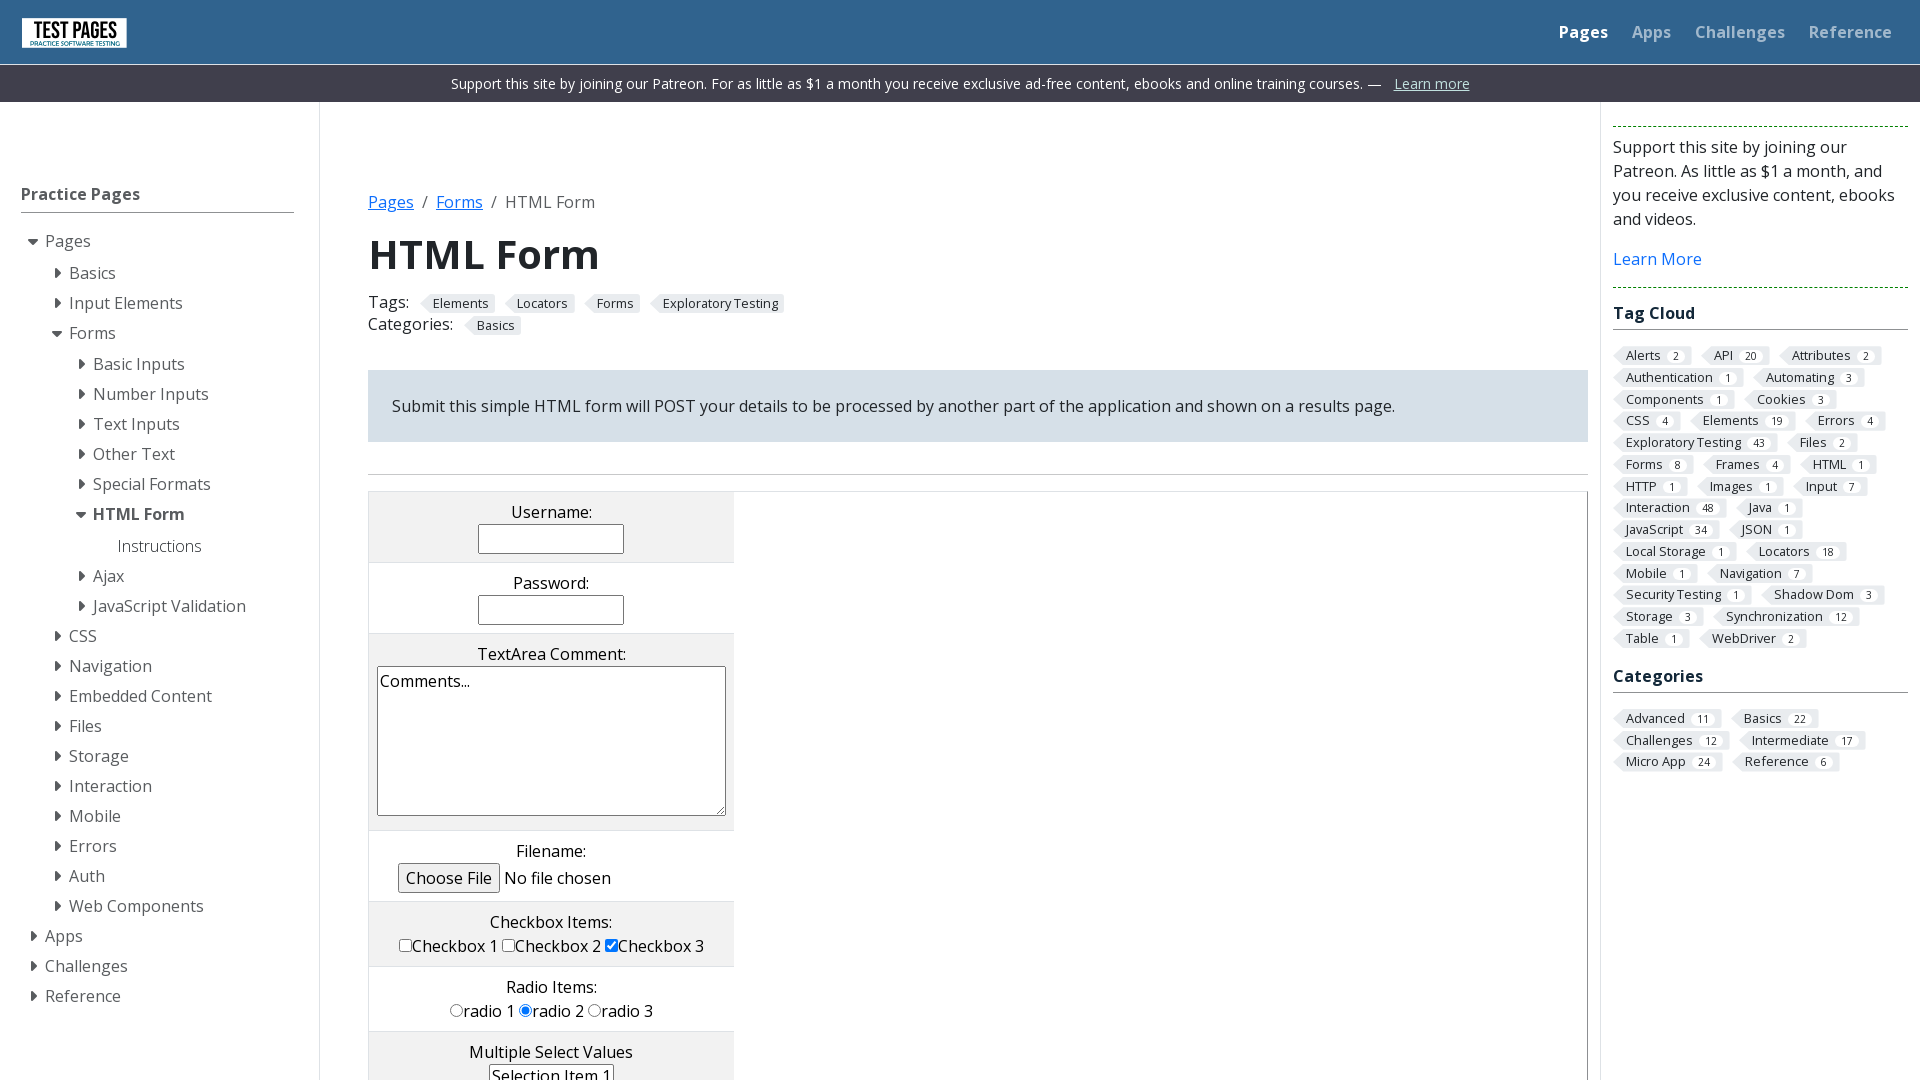